Navigates to the STFC Space hostiles listing page and verifies that hostile links are loaded on the page

Starting URL: https://stfc.space/hostiles?f=$name=%26level:0%26types@;%26uself:false%26minWarp:1%26maxWarp:600%26faction:-1%26page:1&s=$ascending:true%26sortBy:0

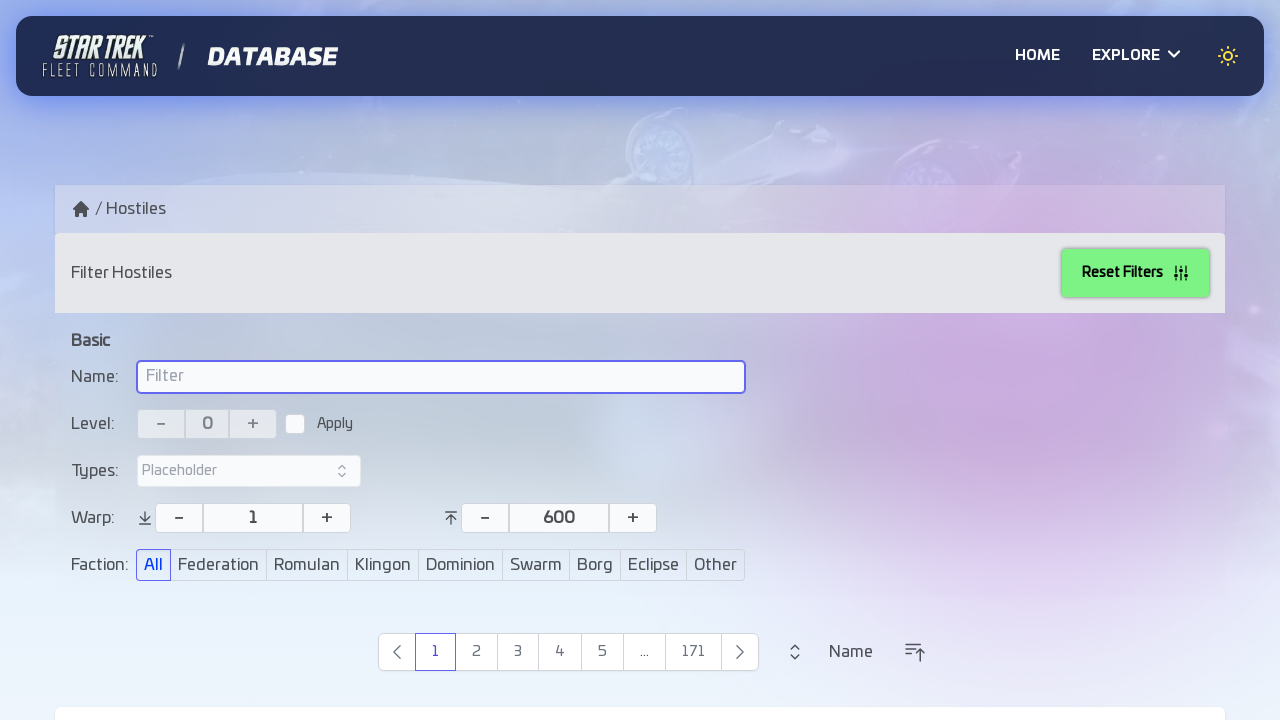

Navigated to STFC Space hostiles listing page
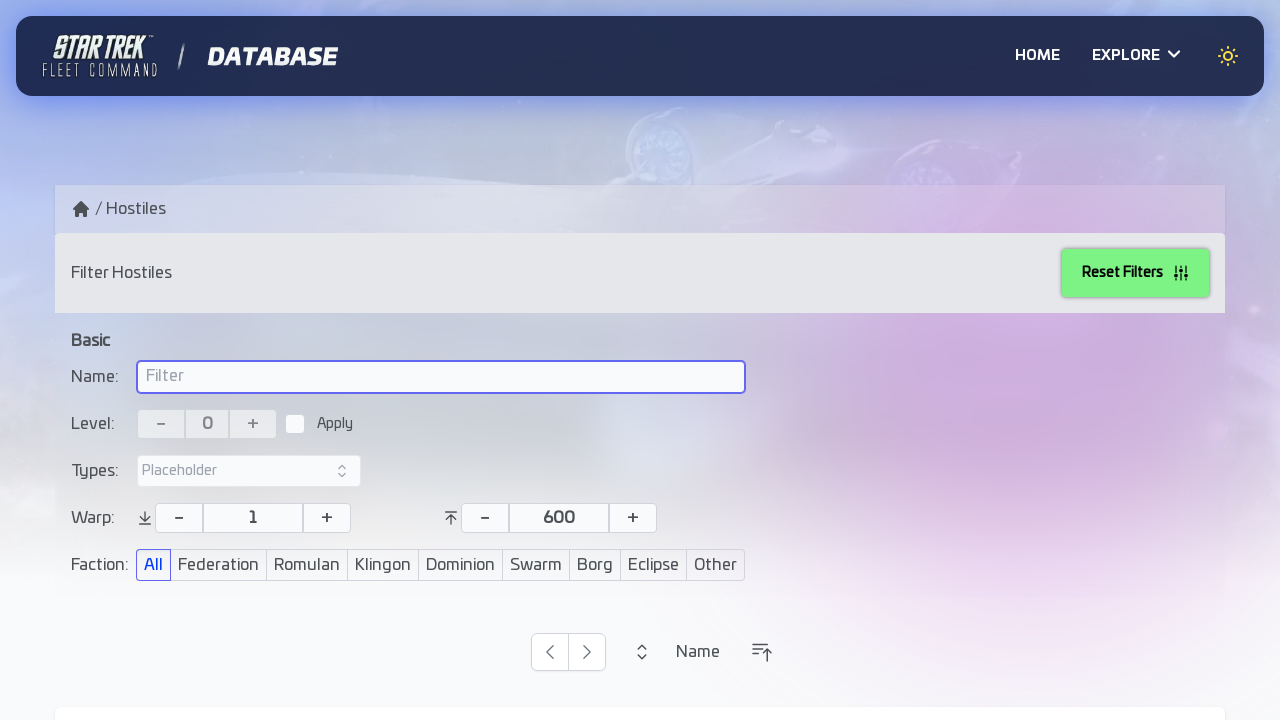

Hostile links loaded on the page
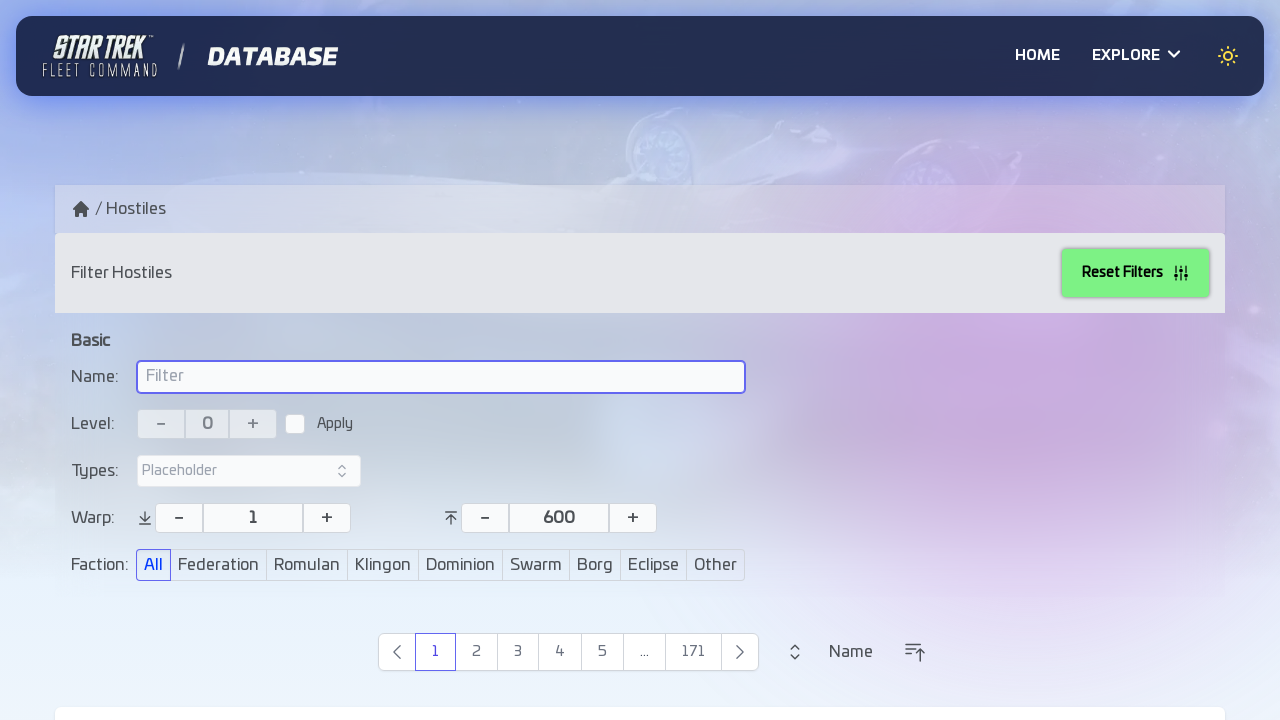

Verified that hostile links are present on the page
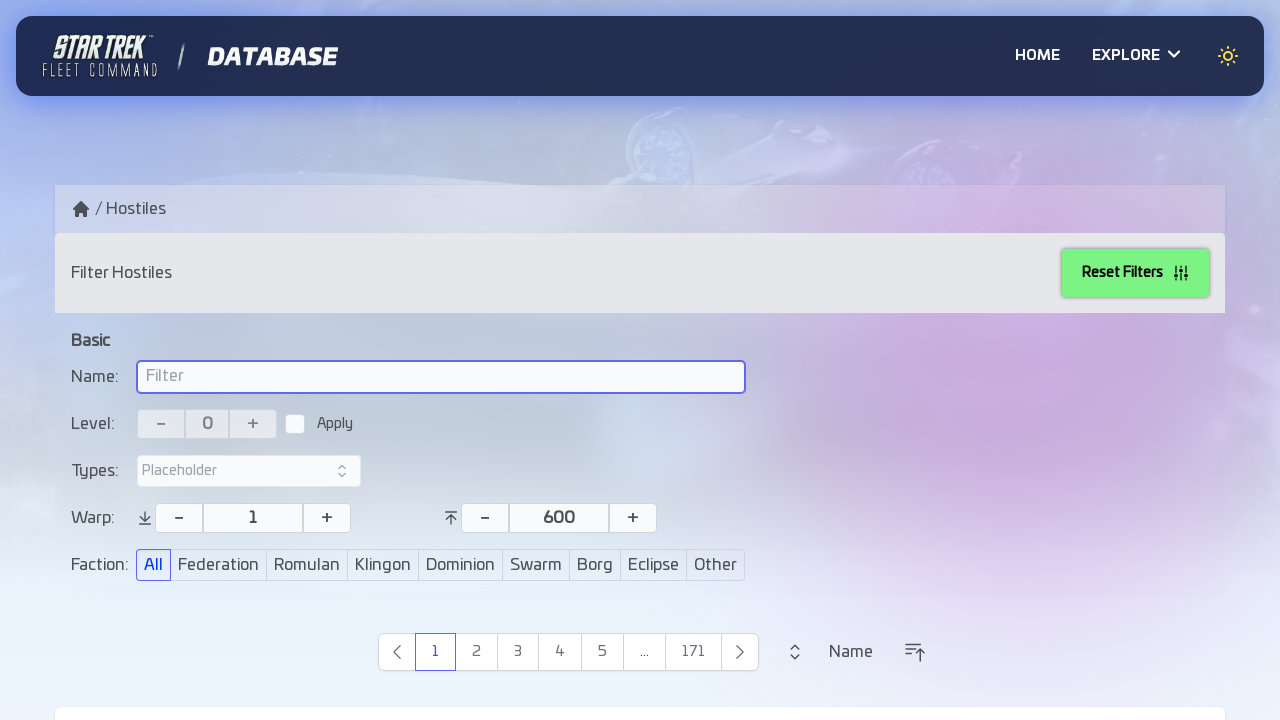

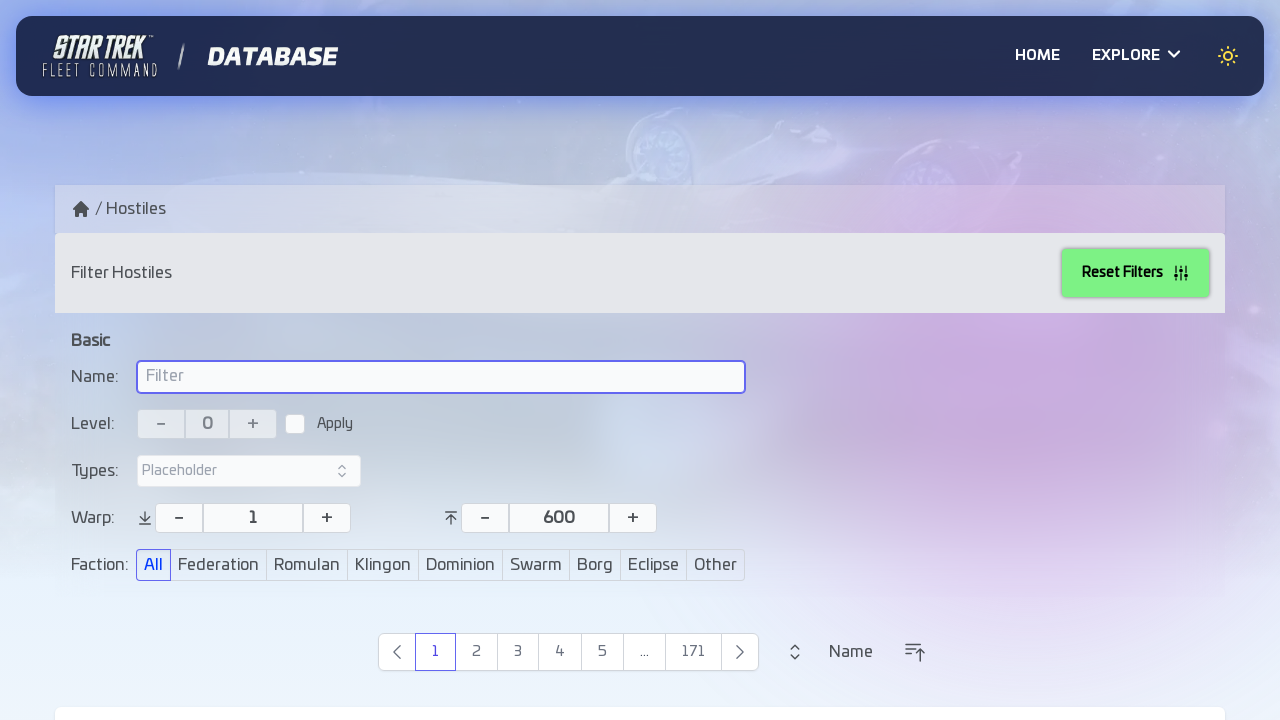